Tests form interactions on a practice page by clicking a checkbox, interacting with a dropdown to print options, and selecting a continent

Starting URL: https://www.techlistic.com/p/selenium-practice-form.html

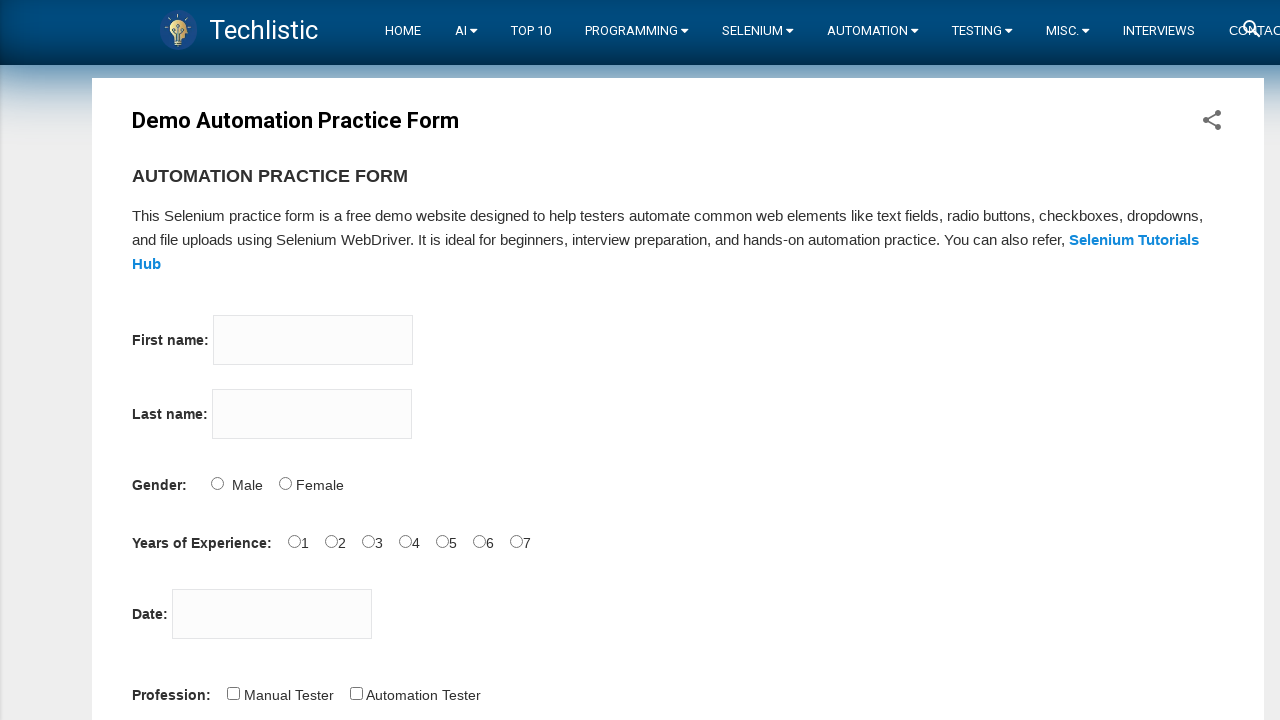

Clicked checkbox tool-2 at (446, 360) on #tool-2
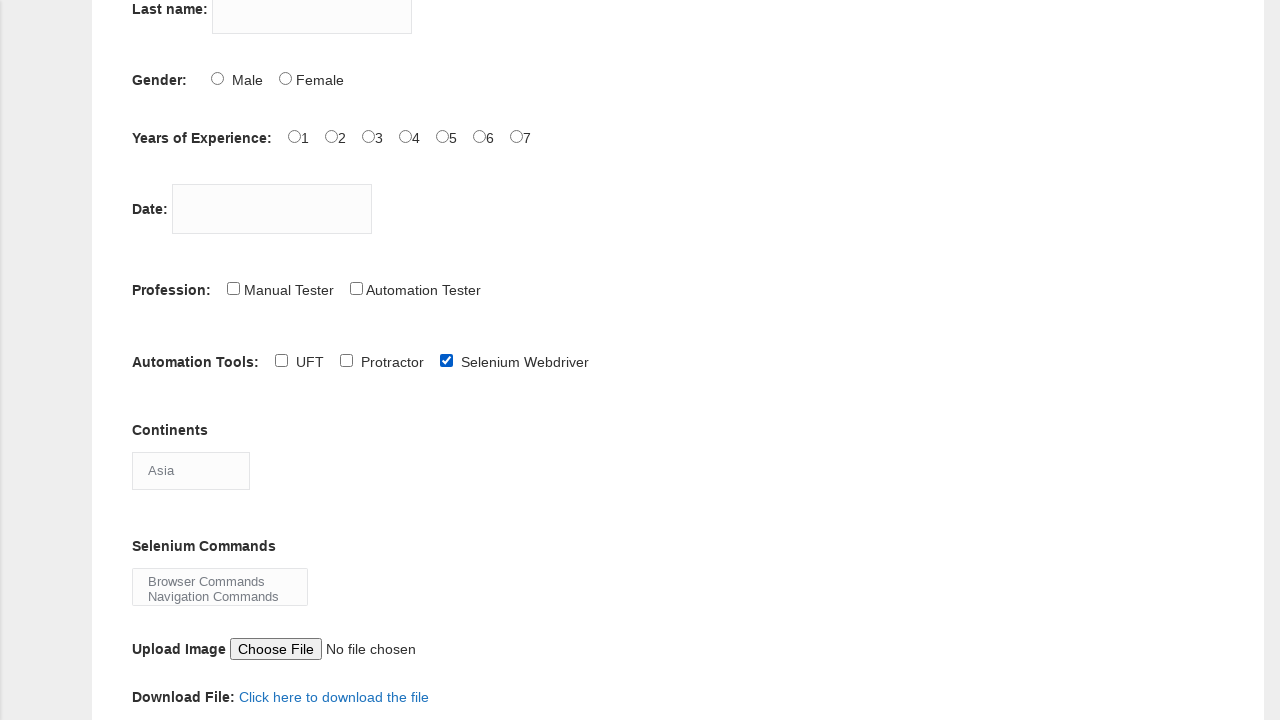

Located continents dropdown element
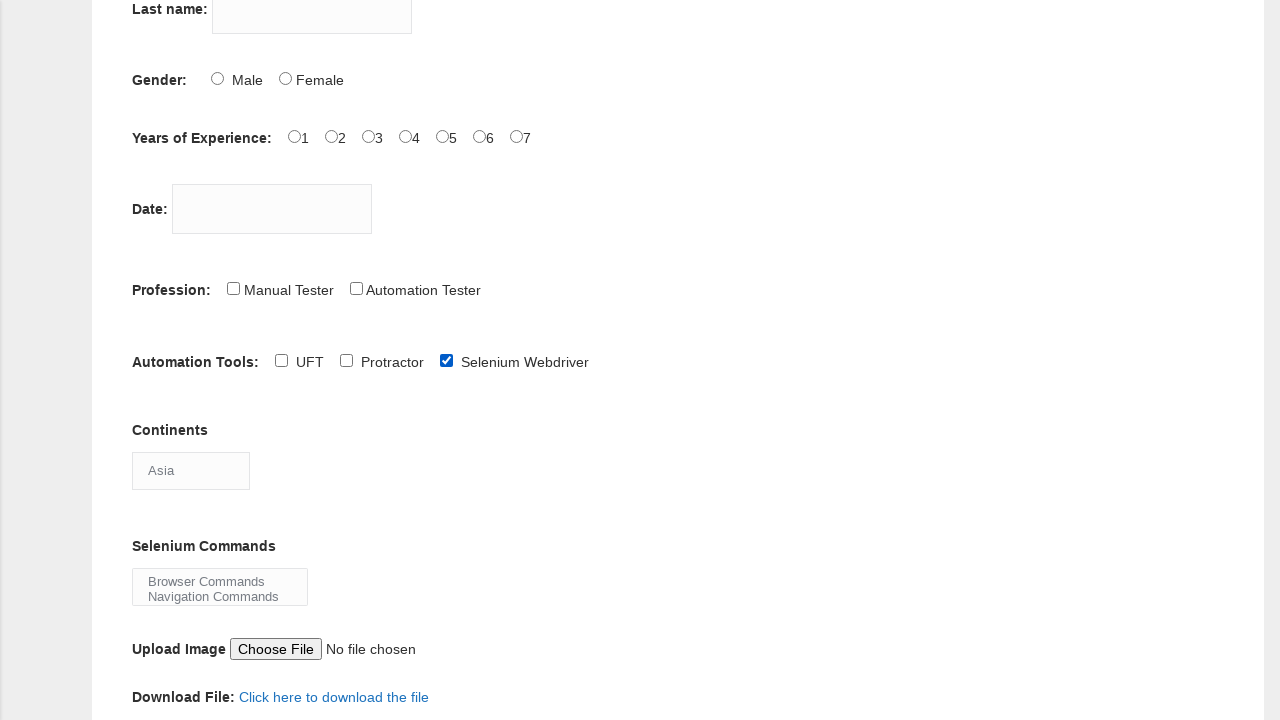

Selected 'North America' from continents dropdown on #continents
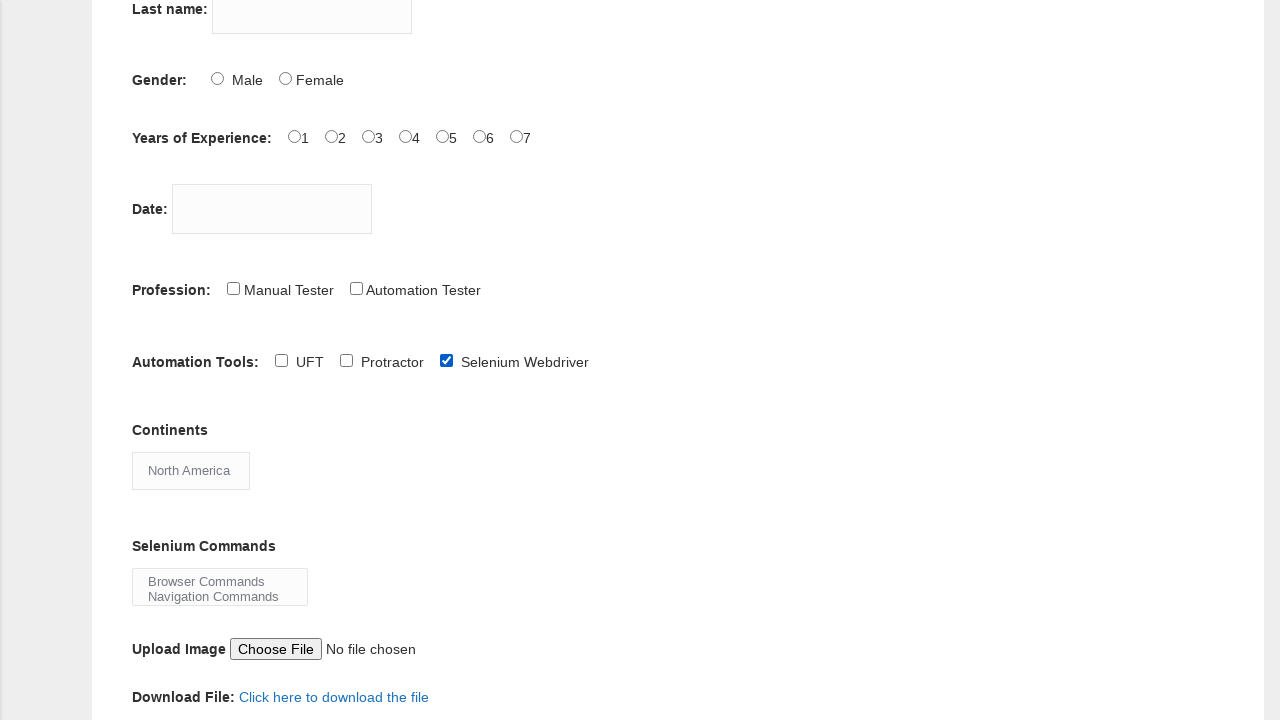

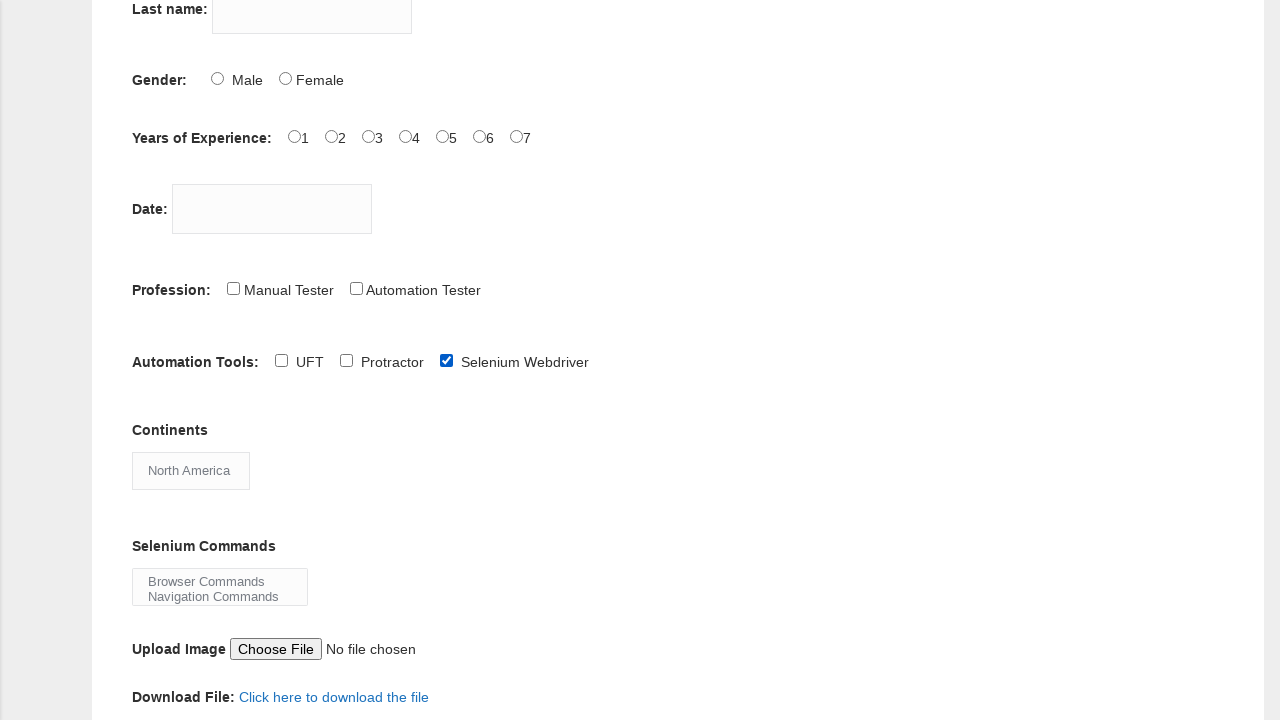